Tests saving an edit by clicking on another task

Starting URL: https://todomvc4tasj.herokuapp.com

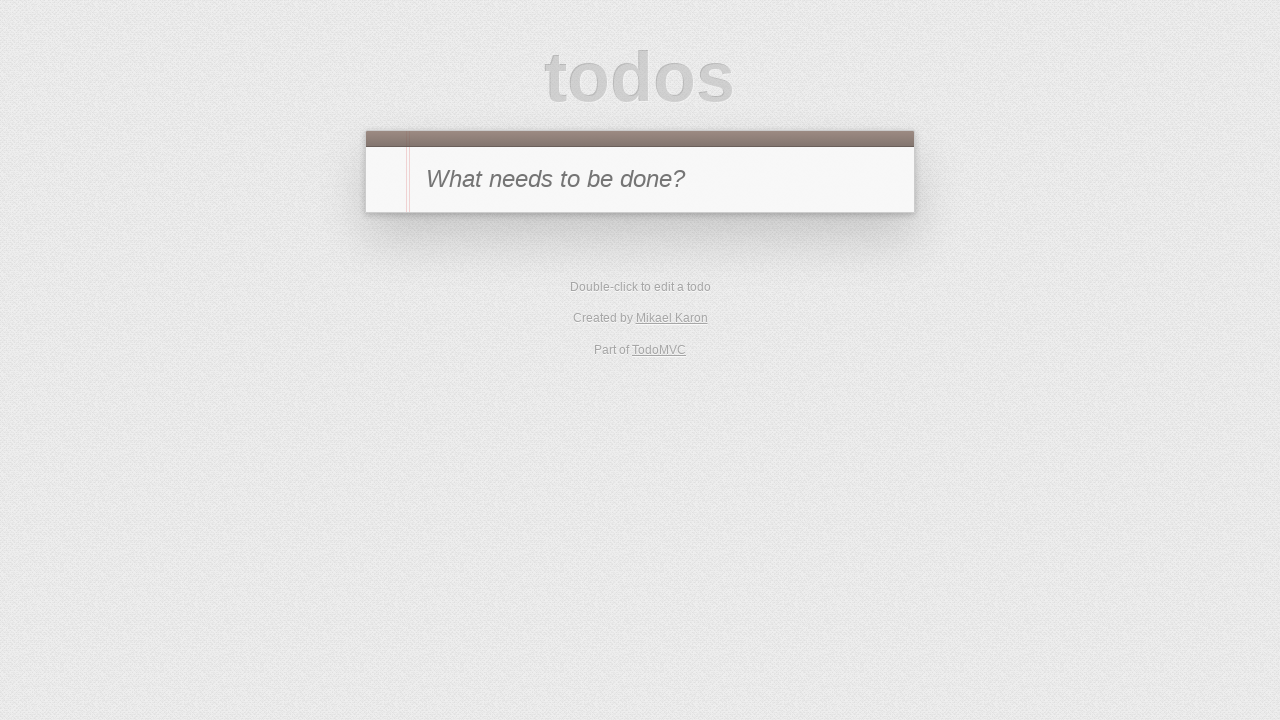

Filled new todo field with '1' on #new-todo
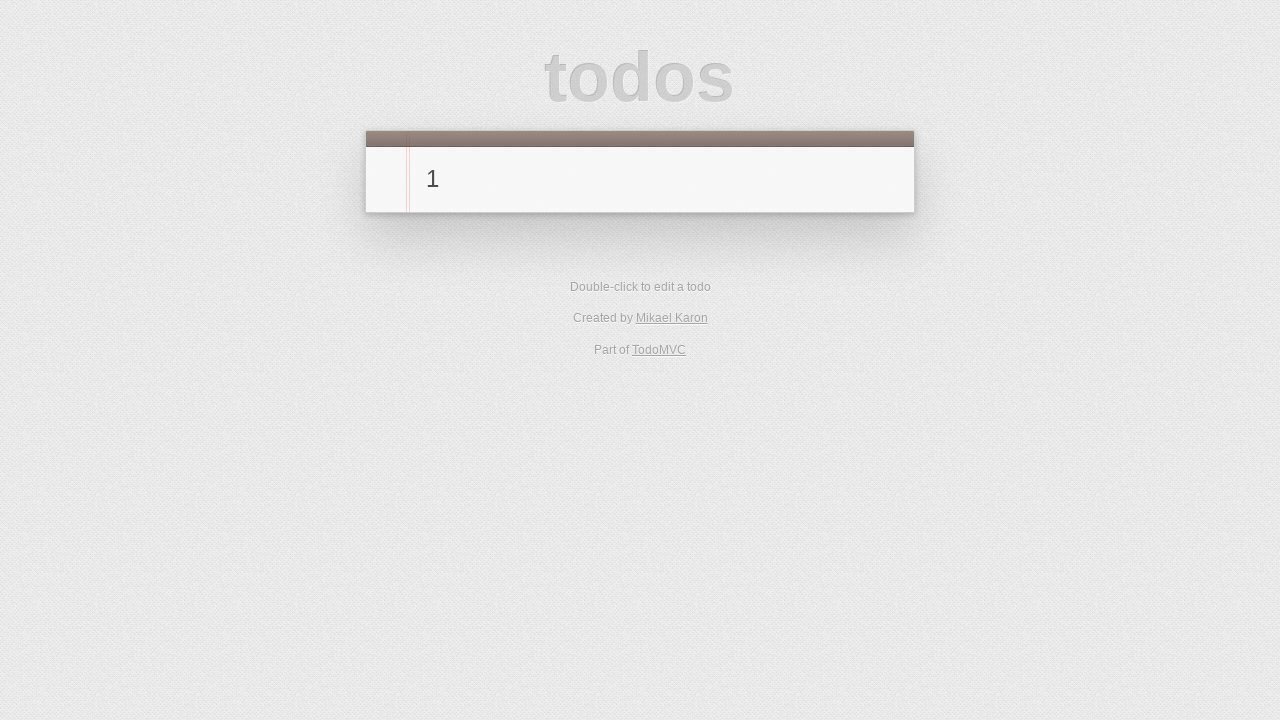

Pressed Enter to create first task on #new-todo
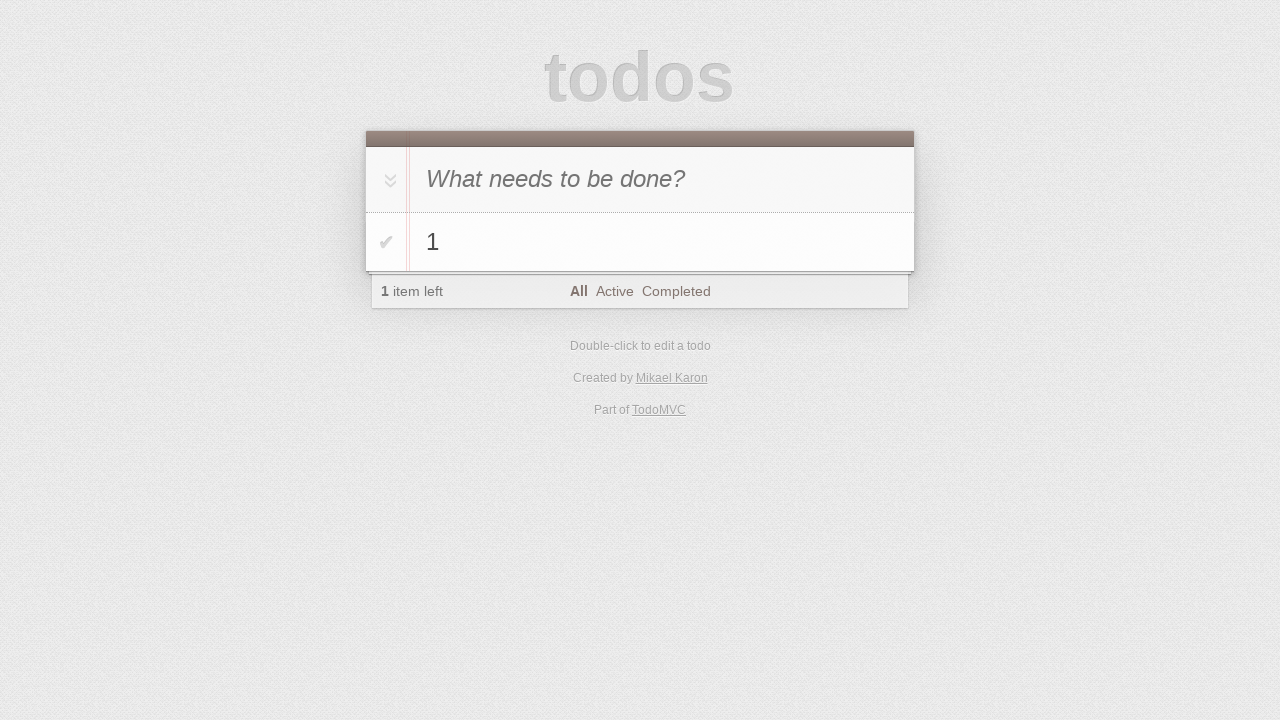

Filled new todo field with '2' on #new-todo
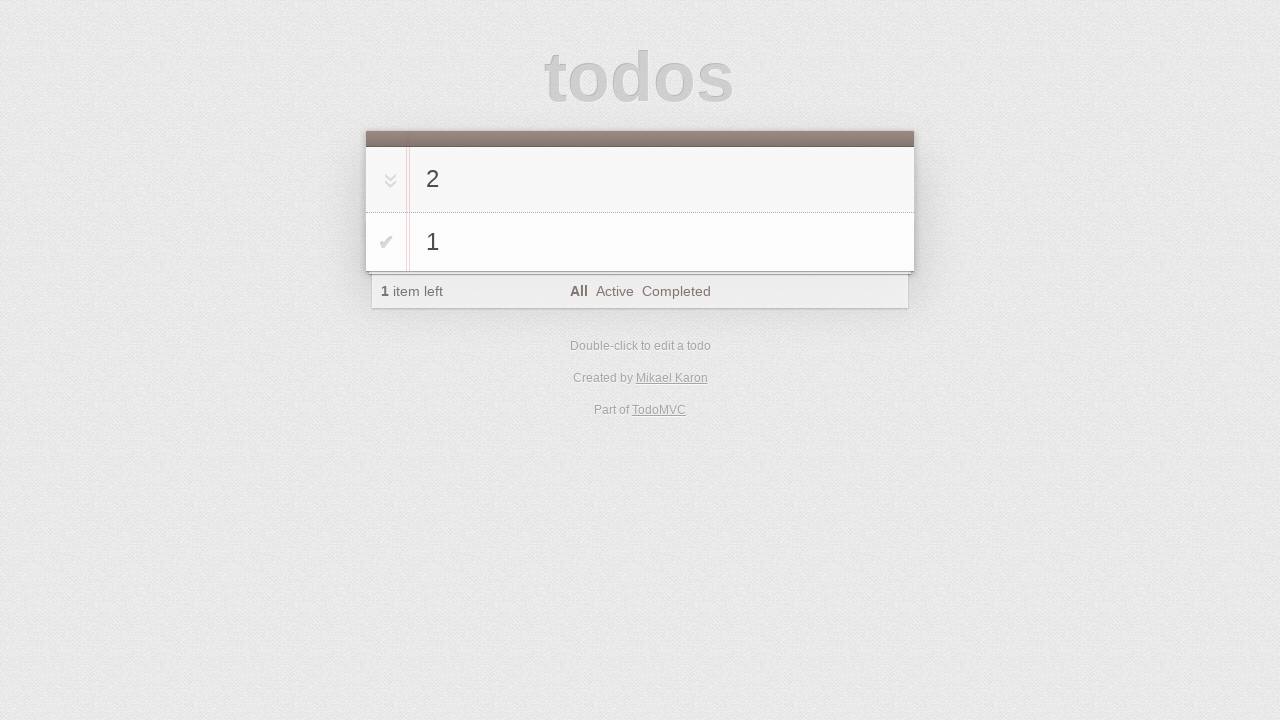

Pressed Enter to create second task on #new-todo
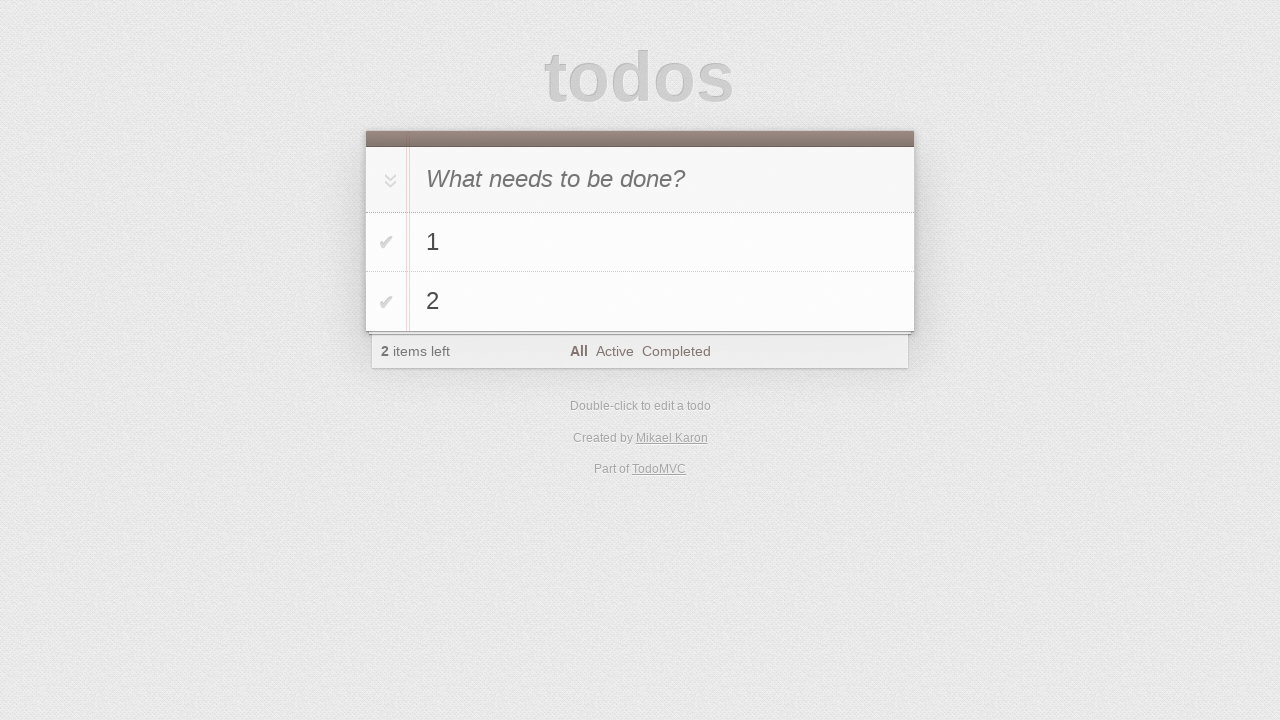

Double-clicked on first task to enter edit mode at (662, 242) on #todo-list > li:has-text('1') label
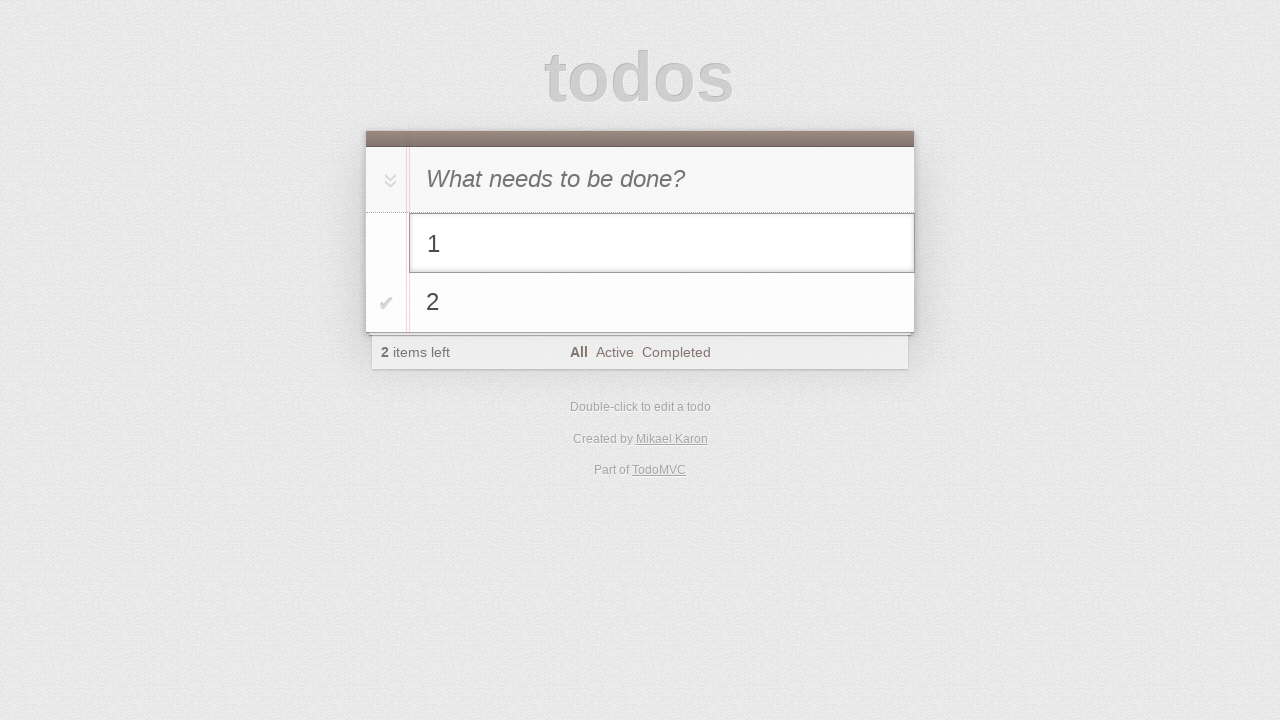

Filled edit field with '1 is edited' on #todo-list > li.editing .edit
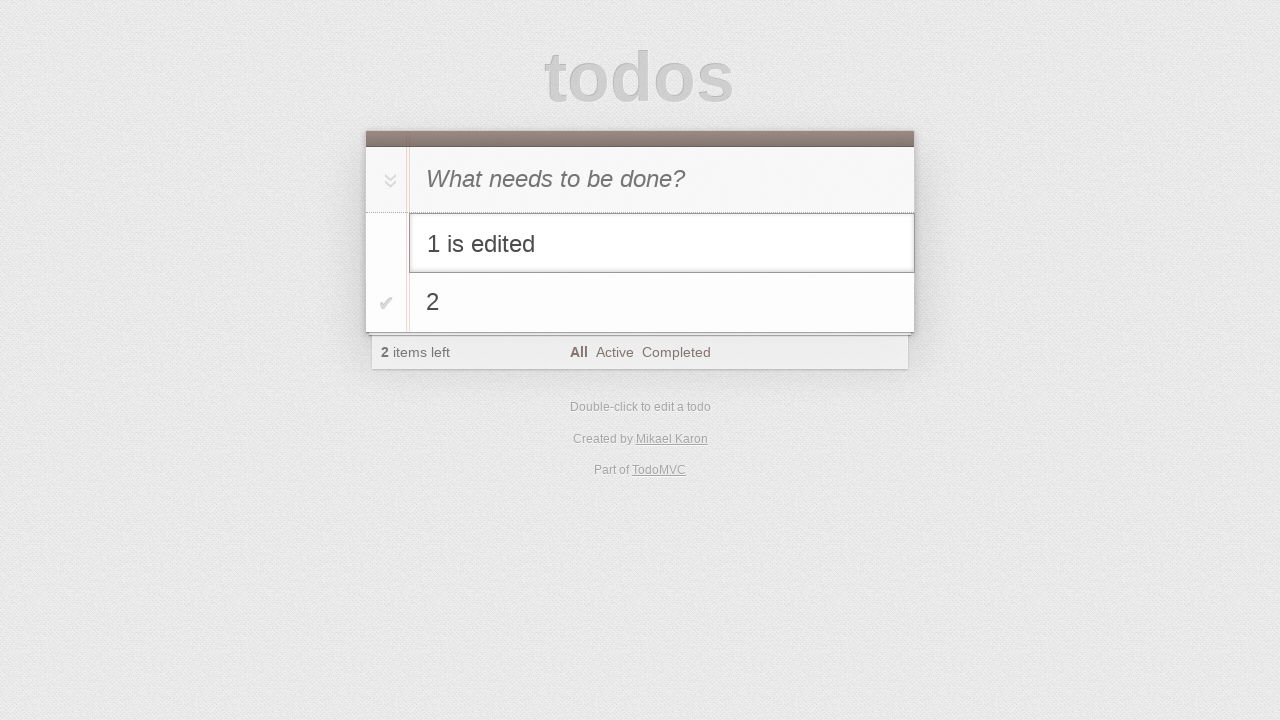

Clicked on second task to save edit of first task at (640, 303) on #todo-list > li:has-text('2')
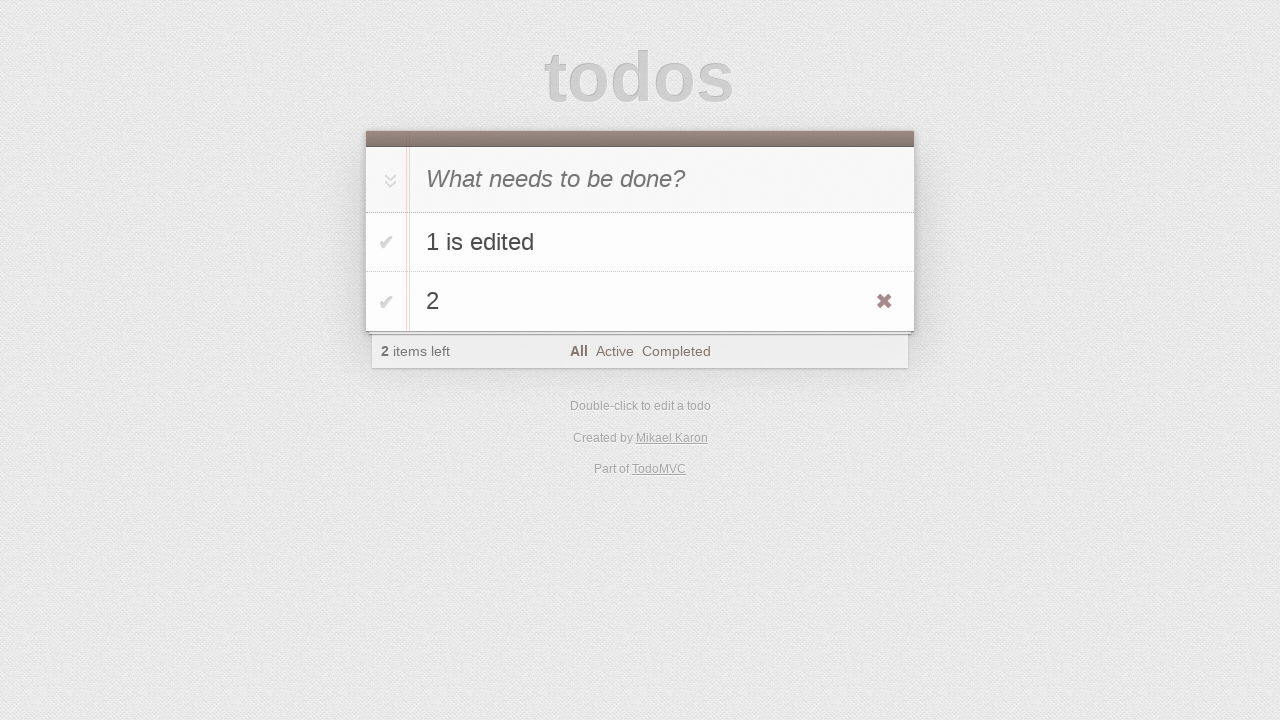

Verified first task is saved with edited text '1 is edited'
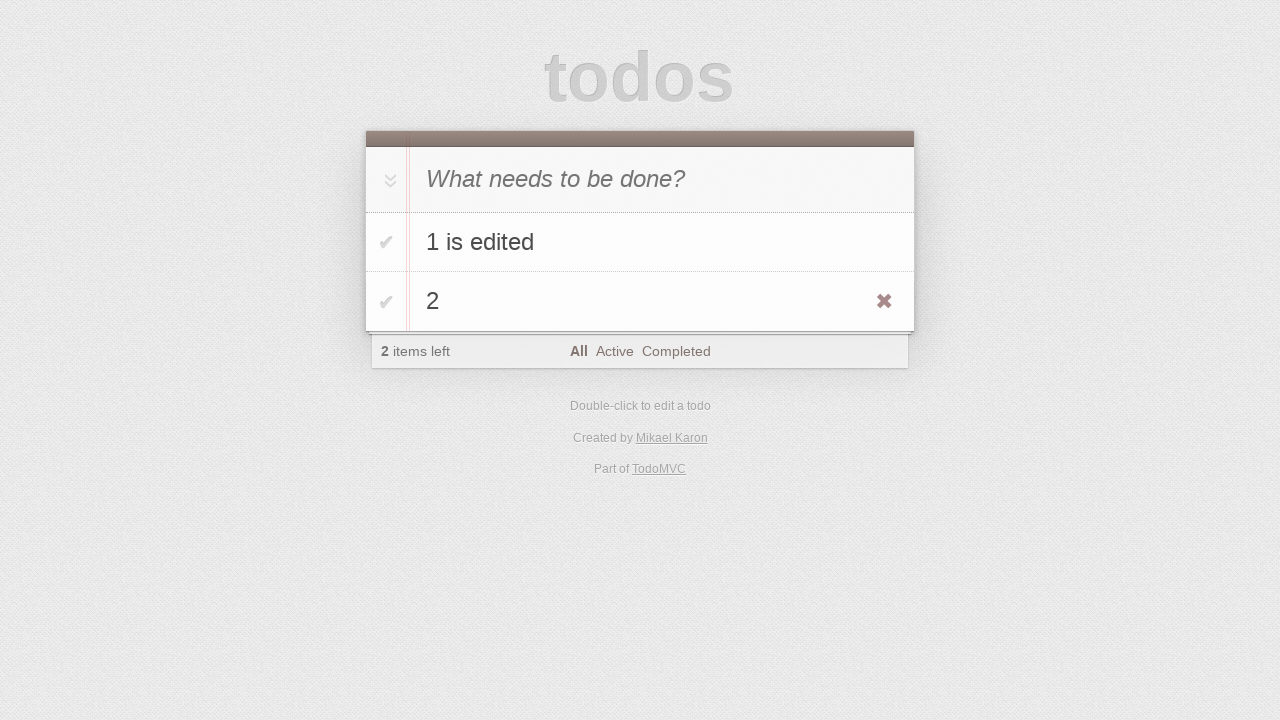

Verified second task exists with text '2'
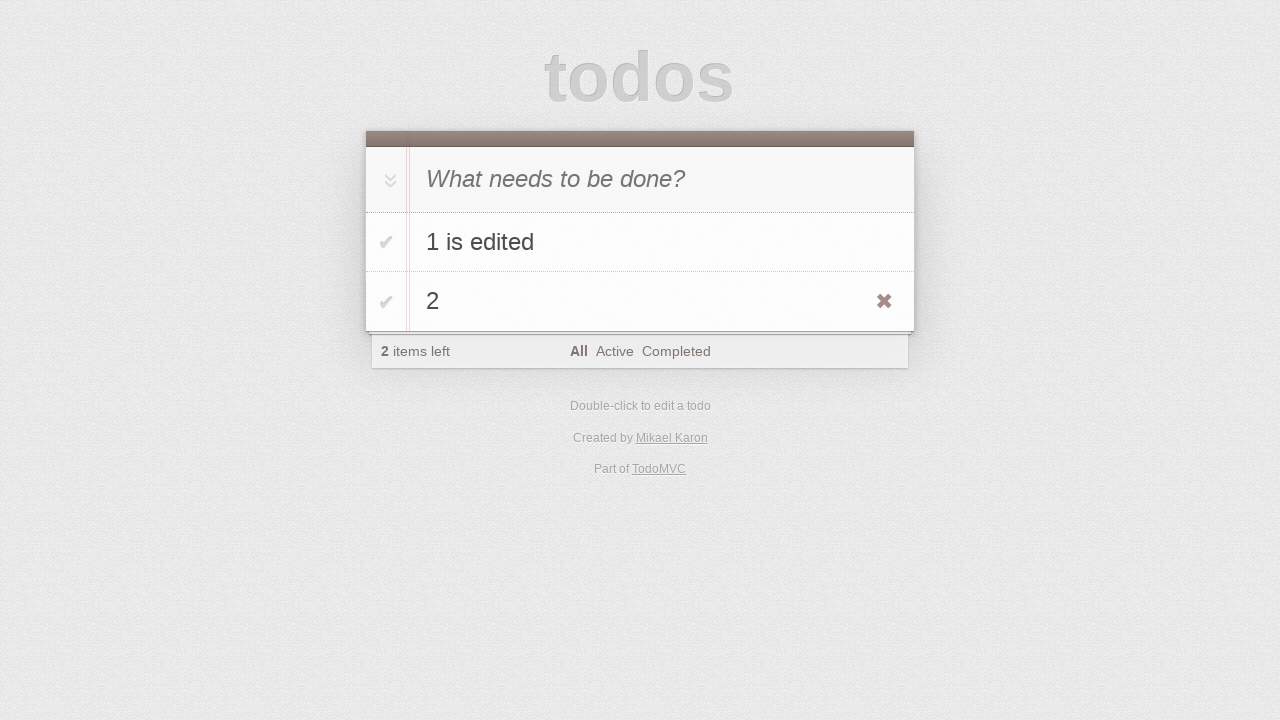

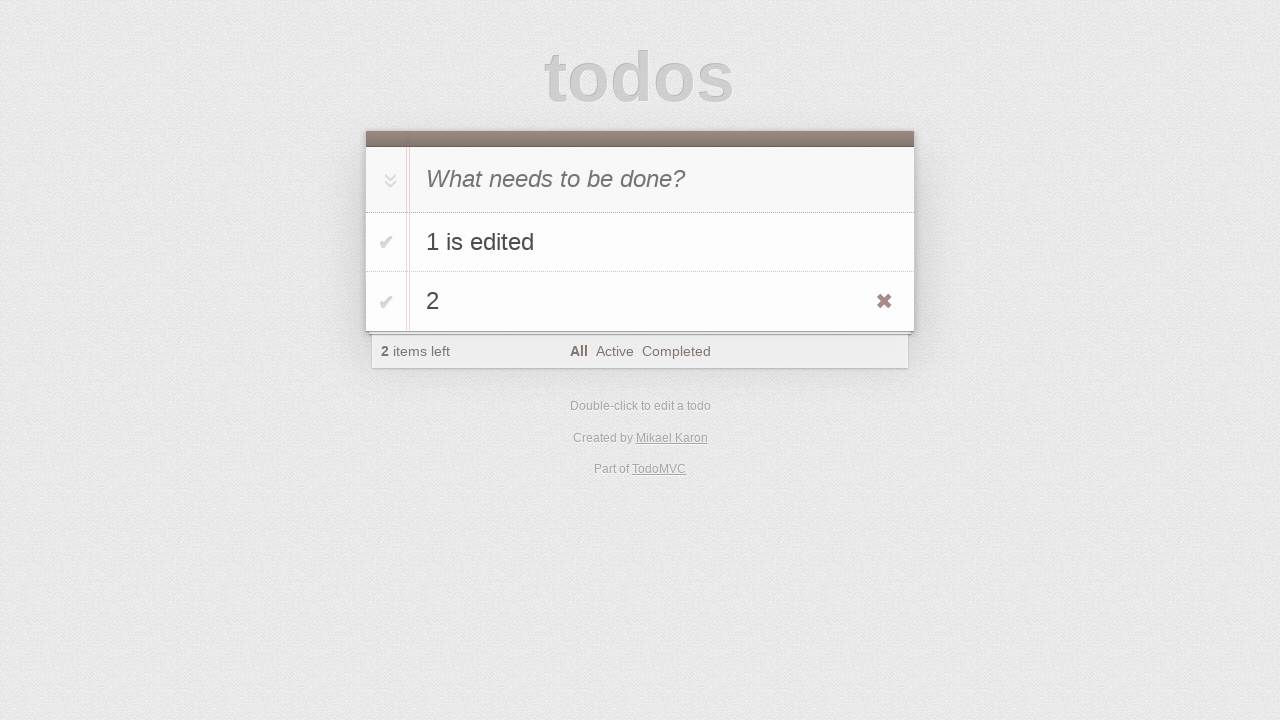